Tests registration form validation when submitting with empty data

Starting URL: https://alada.vn/tai-khoan/dang-ky.html

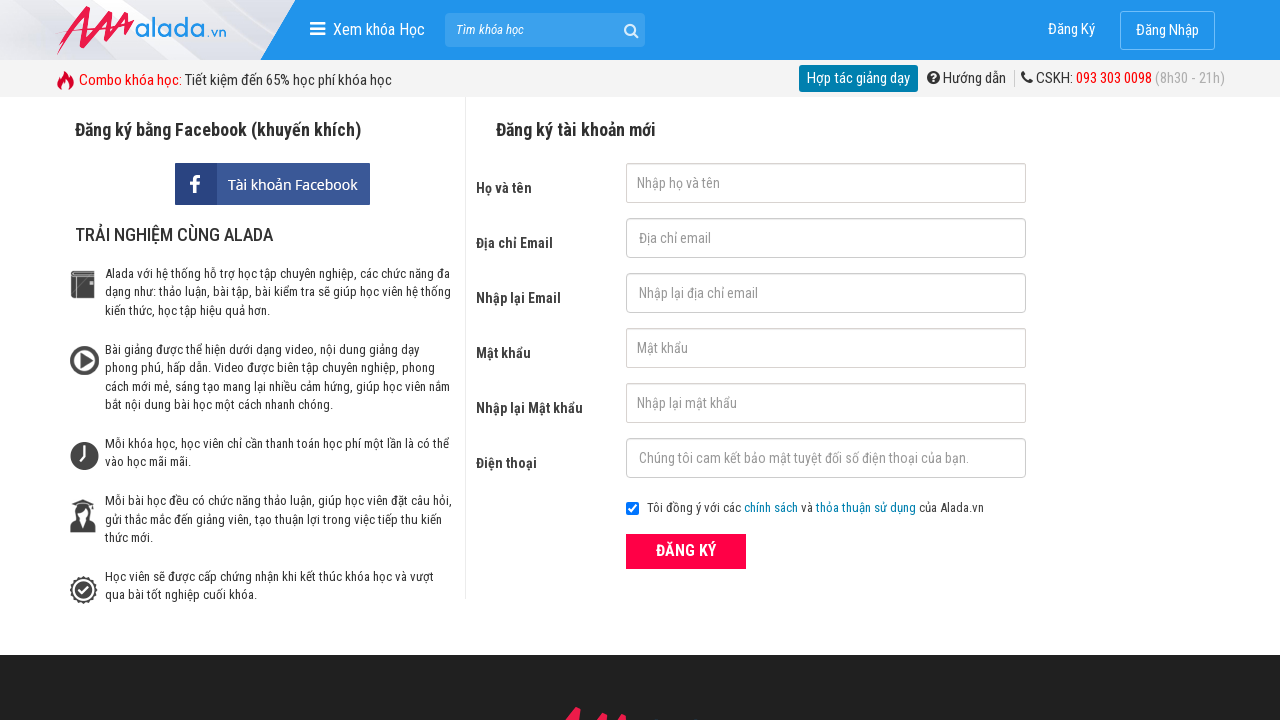

Clicked submit button without filling any registration fields to test validation at (686, 551) on button[type='submit']
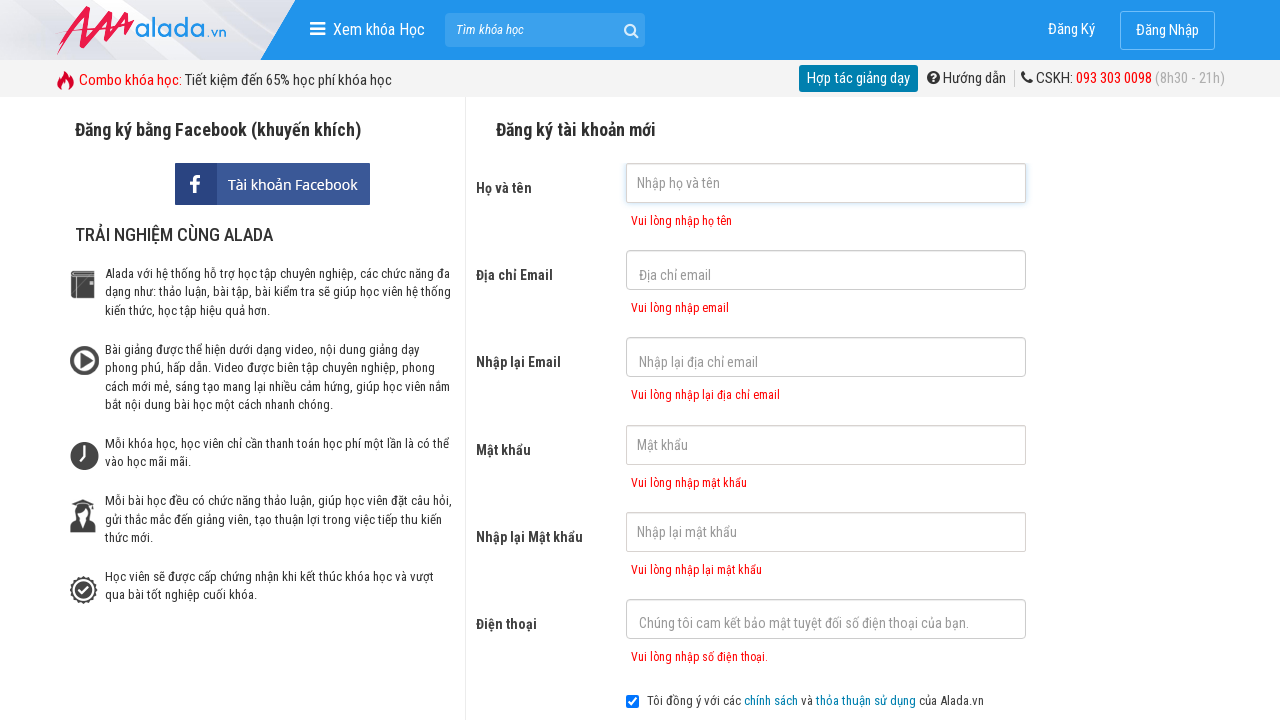

Validation error for first name field appeared
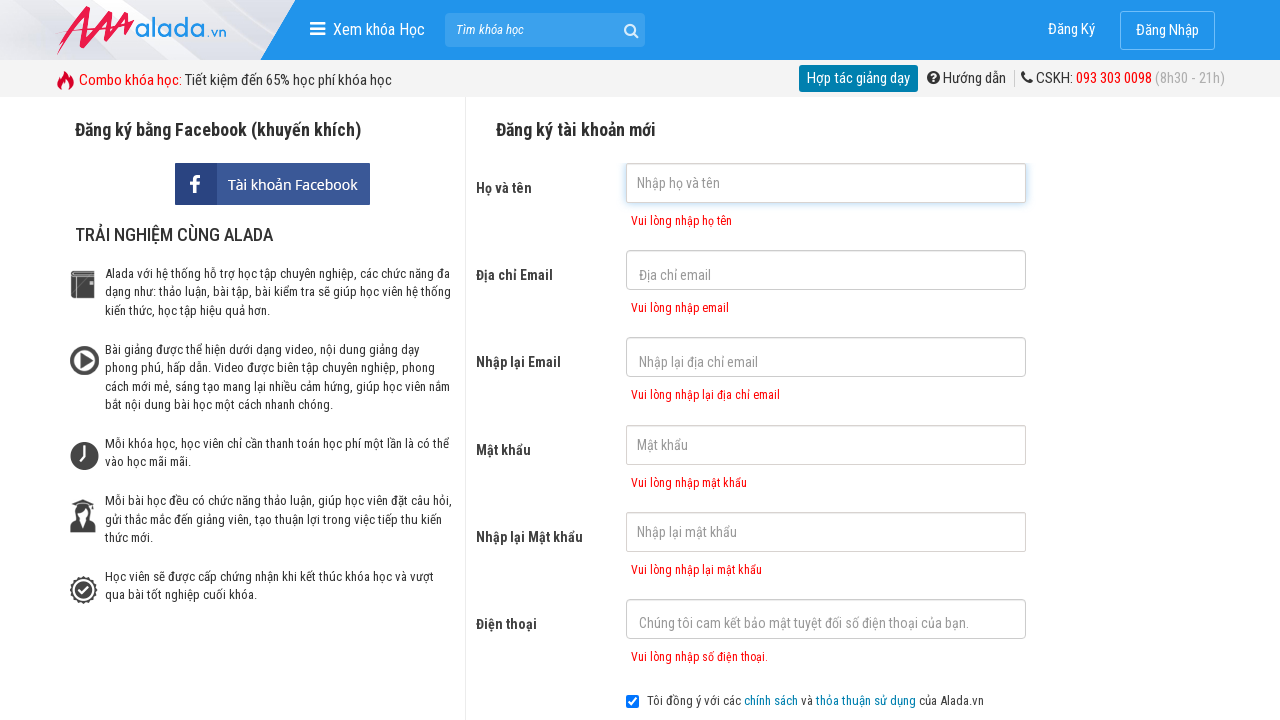

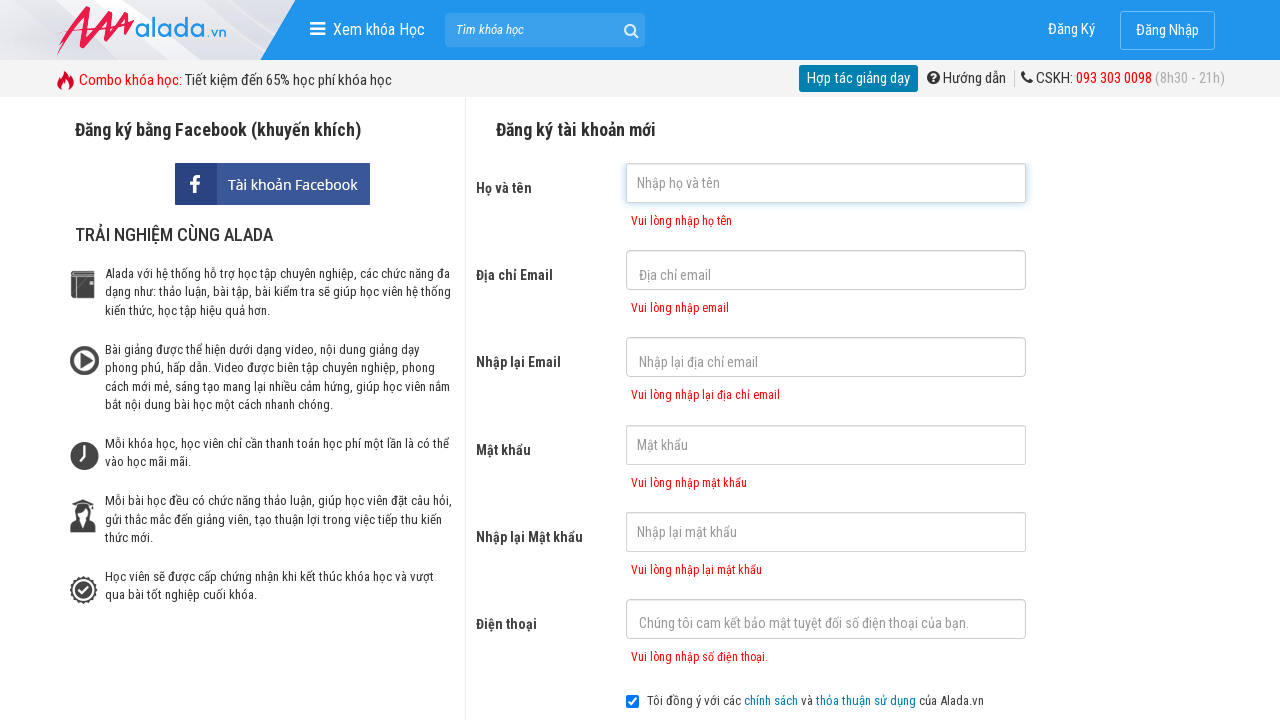